Tests dropdown selection functionality by selecting different options from a course dropdown menu

Starting URL: https://www.hyrtutorials.com/p/html-dropdown-elements-practice.html

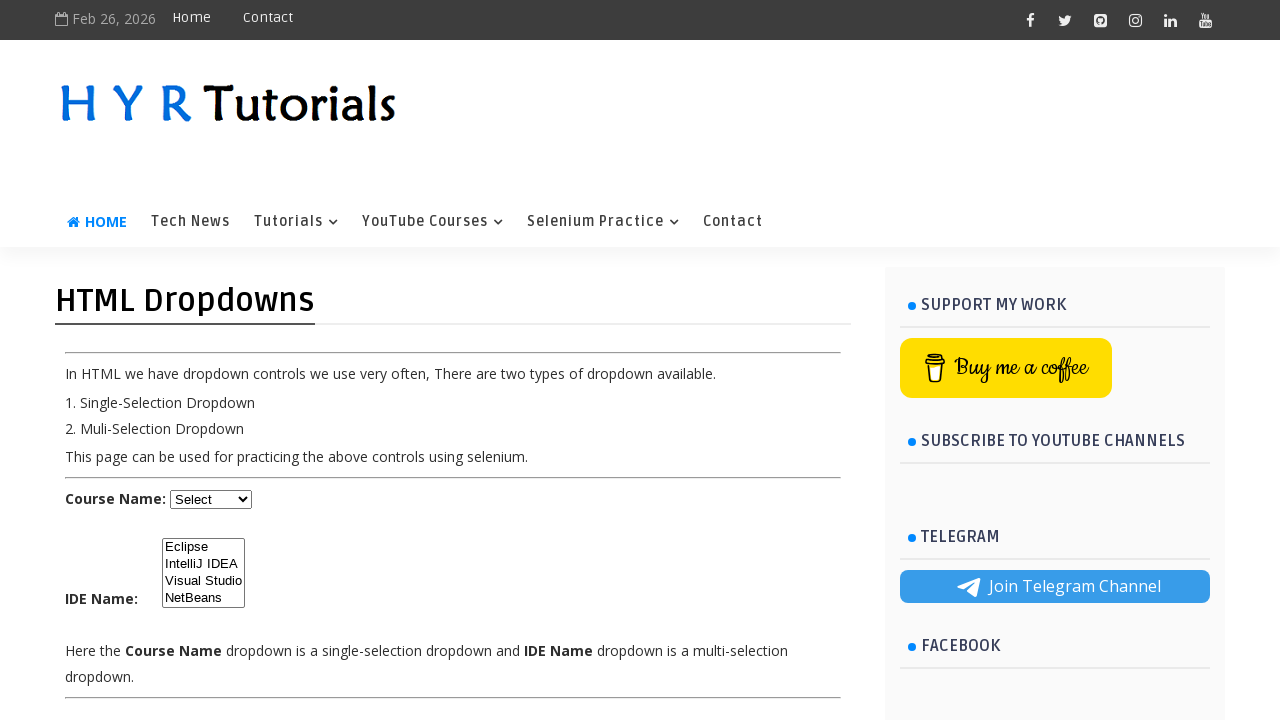

Located the course dropdown element
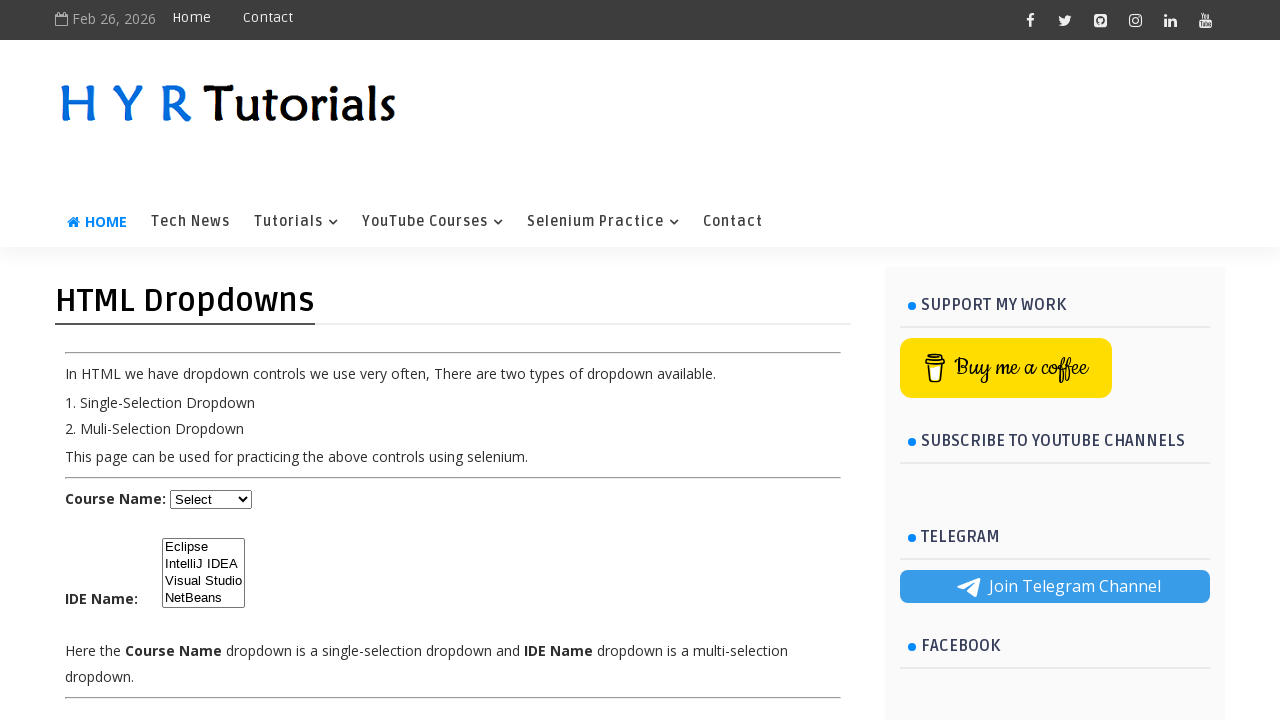

Selected Java option from the dropdown on select#course
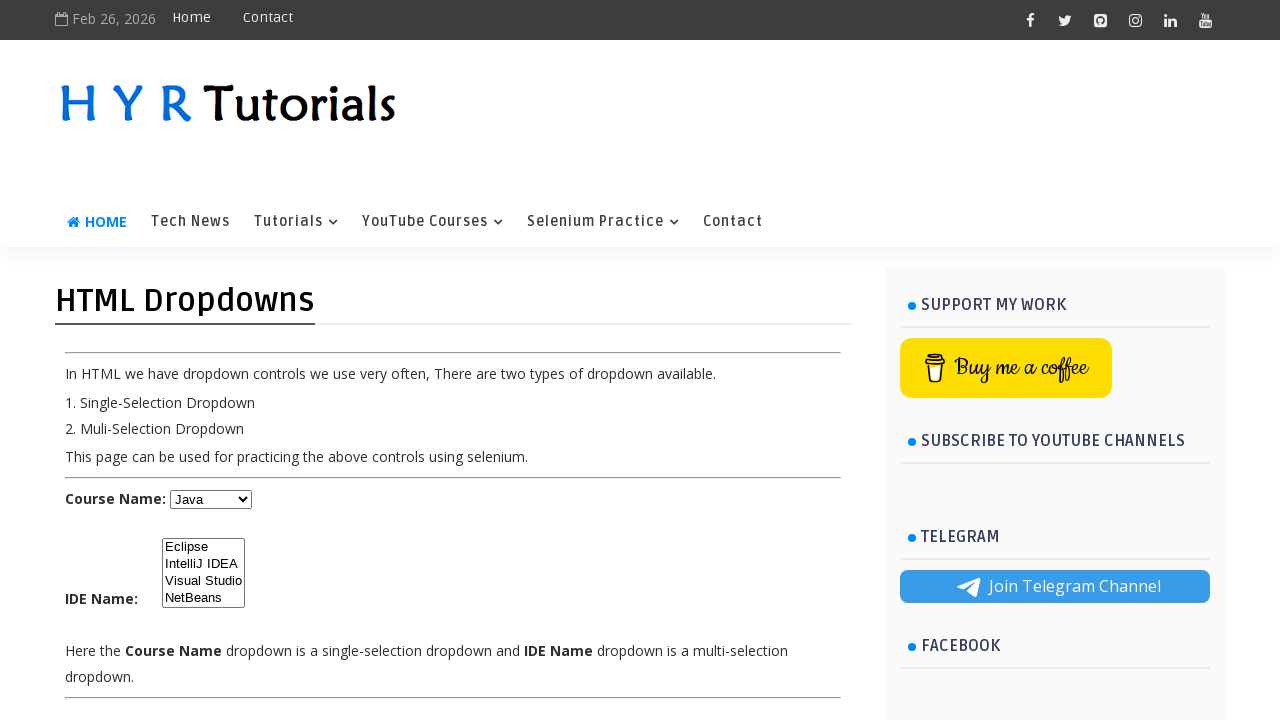

Waited 2 seconds for page to update
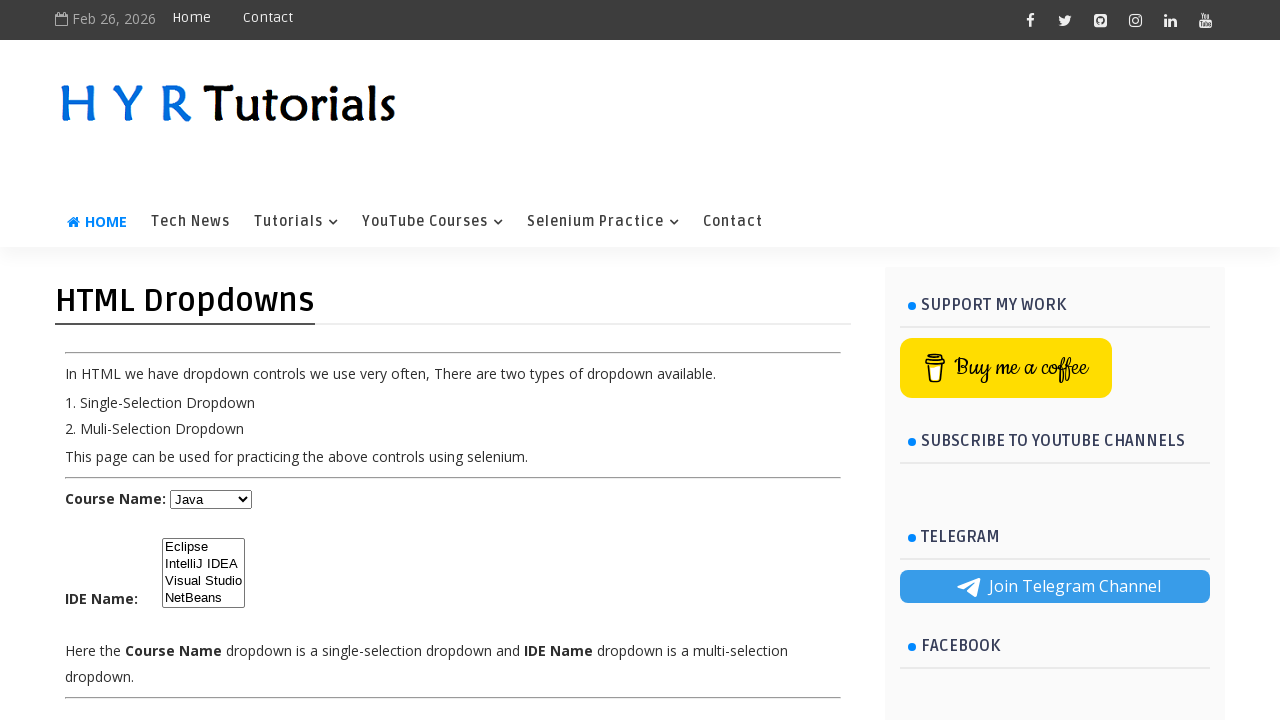

Selected Python option from the dropdown on select#course
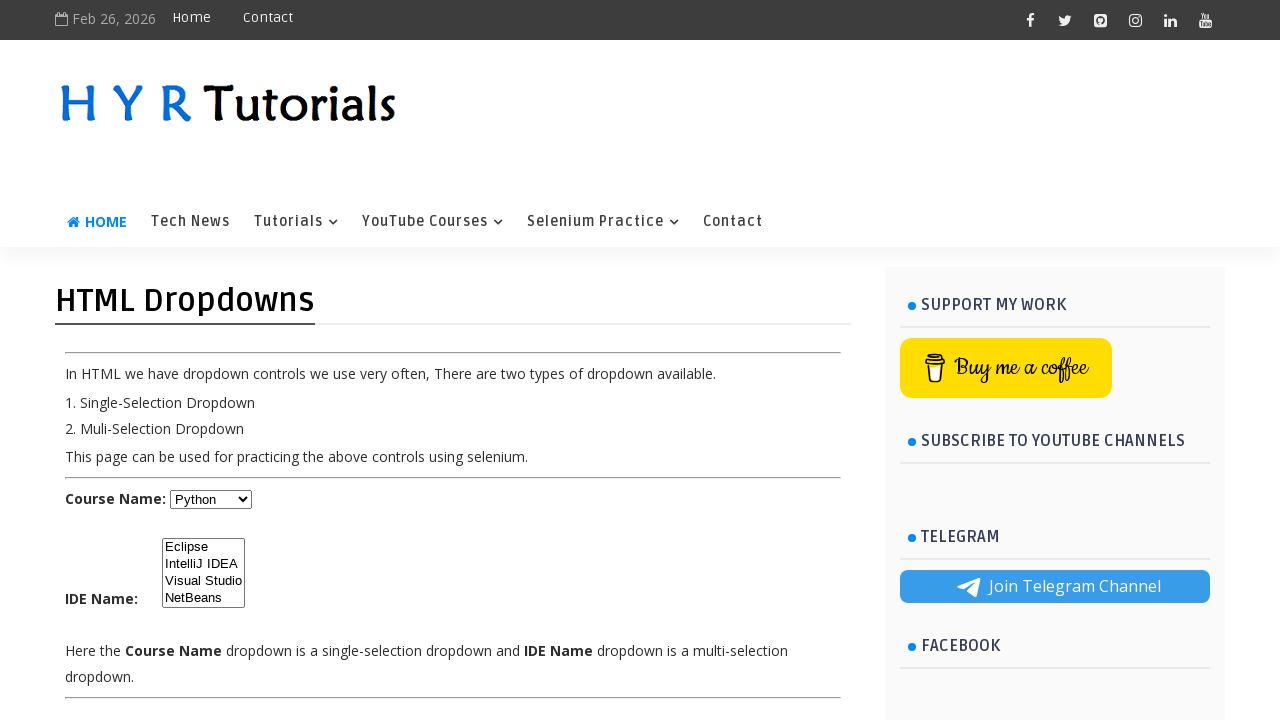

Retrieved all options from the dropdown for verification
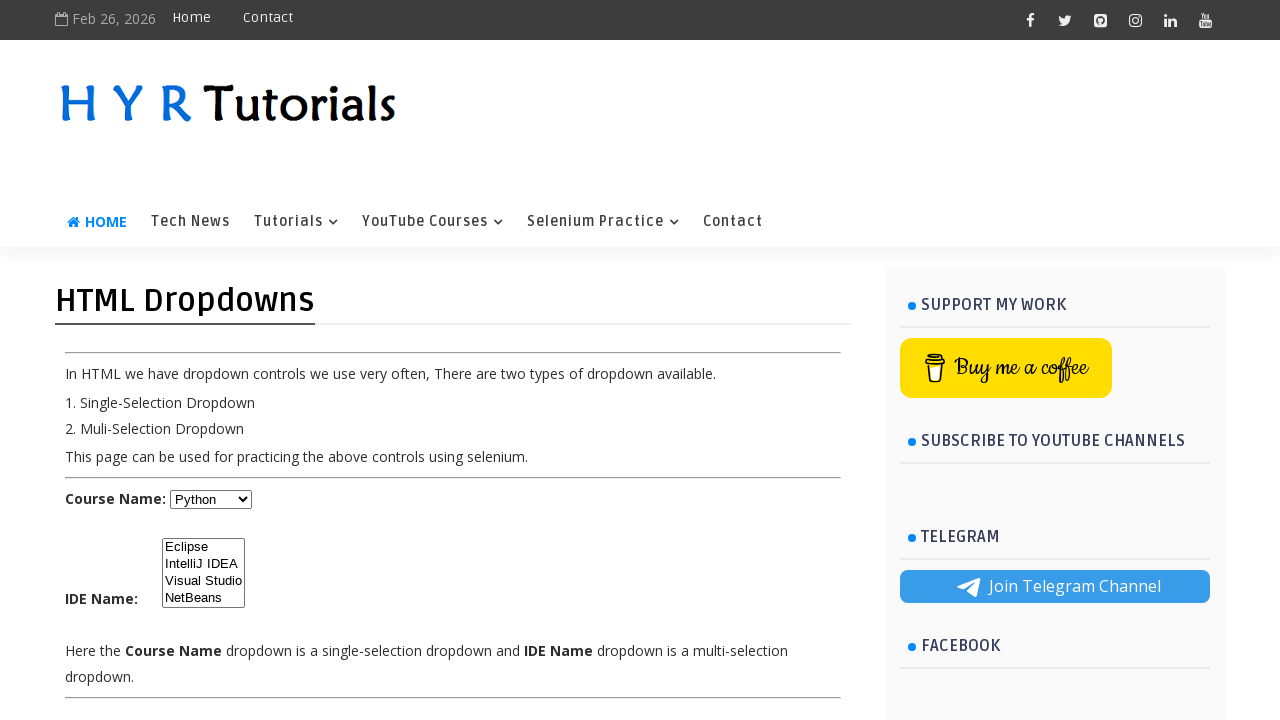

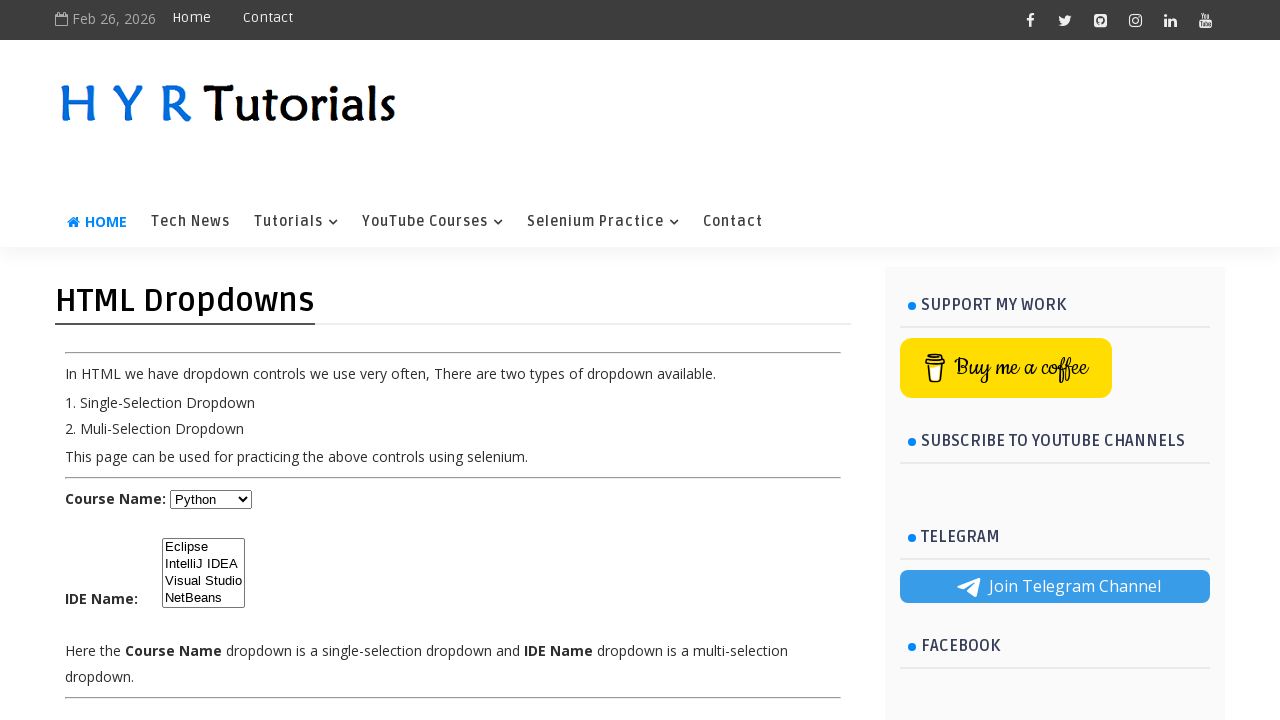